Tests frame handling functionality by switching between different frames, clicking buttons within them, and counting the total number of frames on the page

Starting URL: https://leafground.com/frame.xhtml

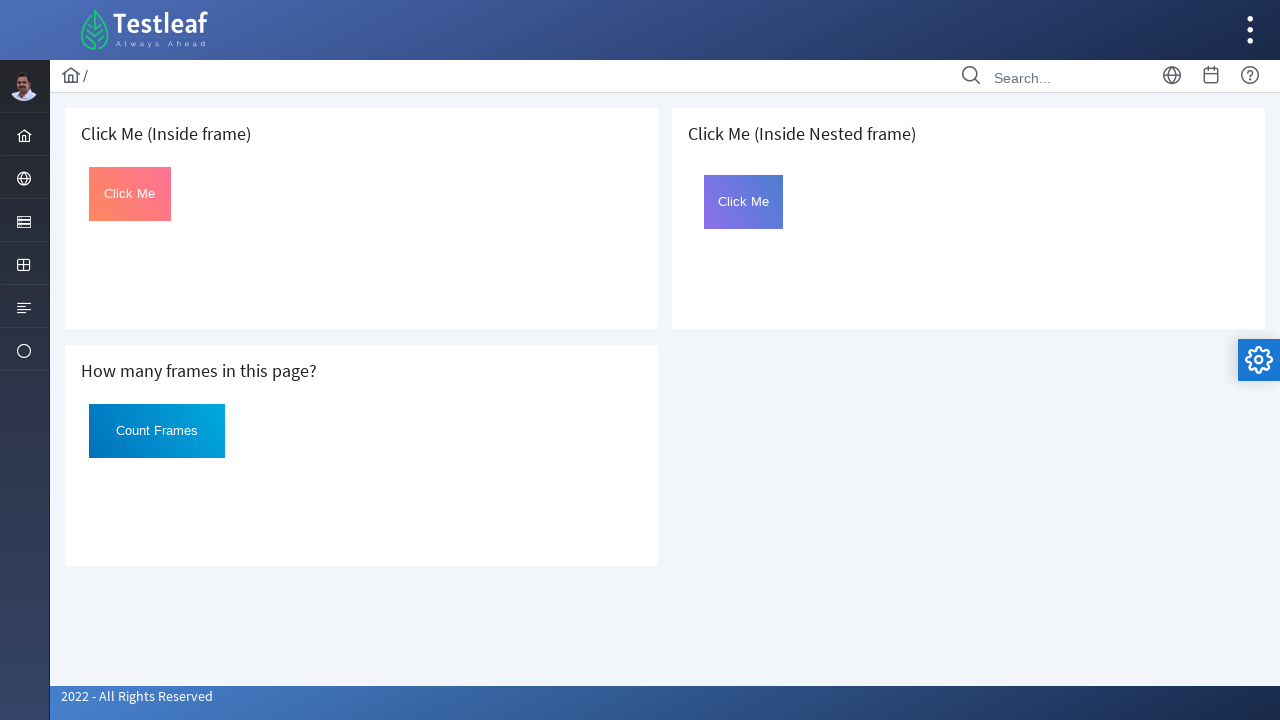

Clicked button in first frame at (130, 194) on iframe >> nth=0 >> internal:control=enter-frame >> #Click
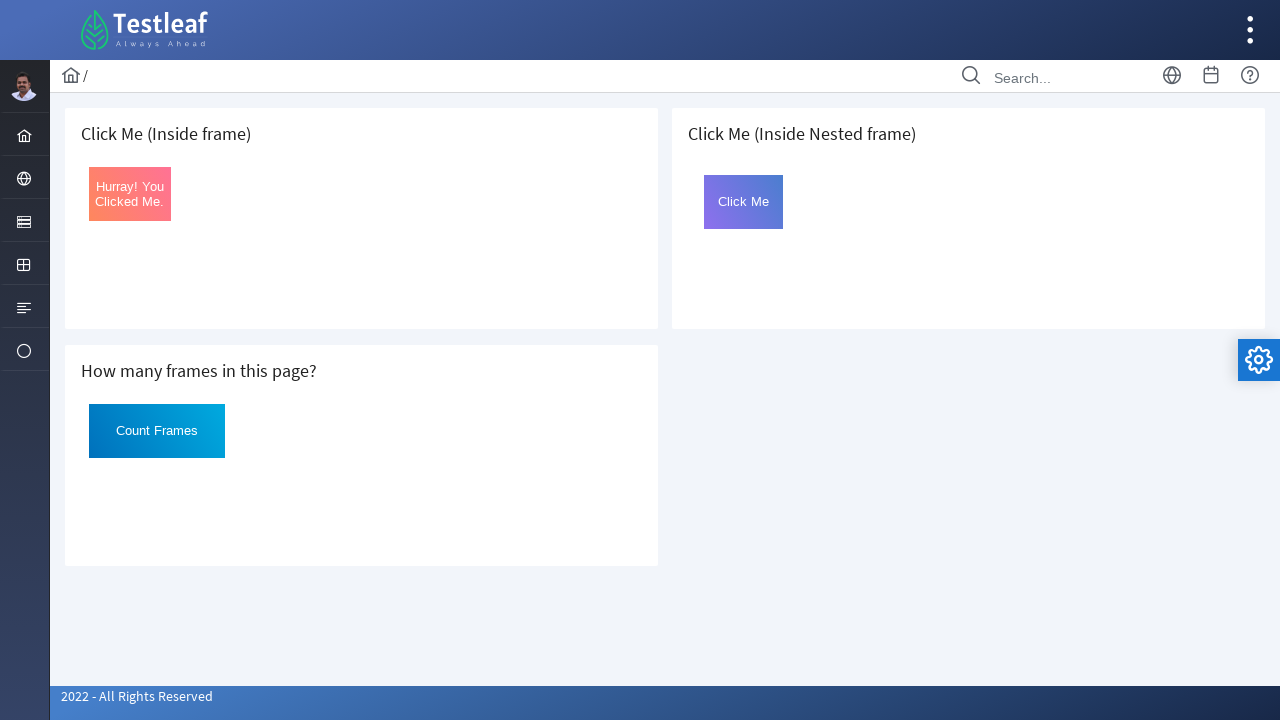

Retrieved text from first frame button: 'Hurray! You Clicked Me.'
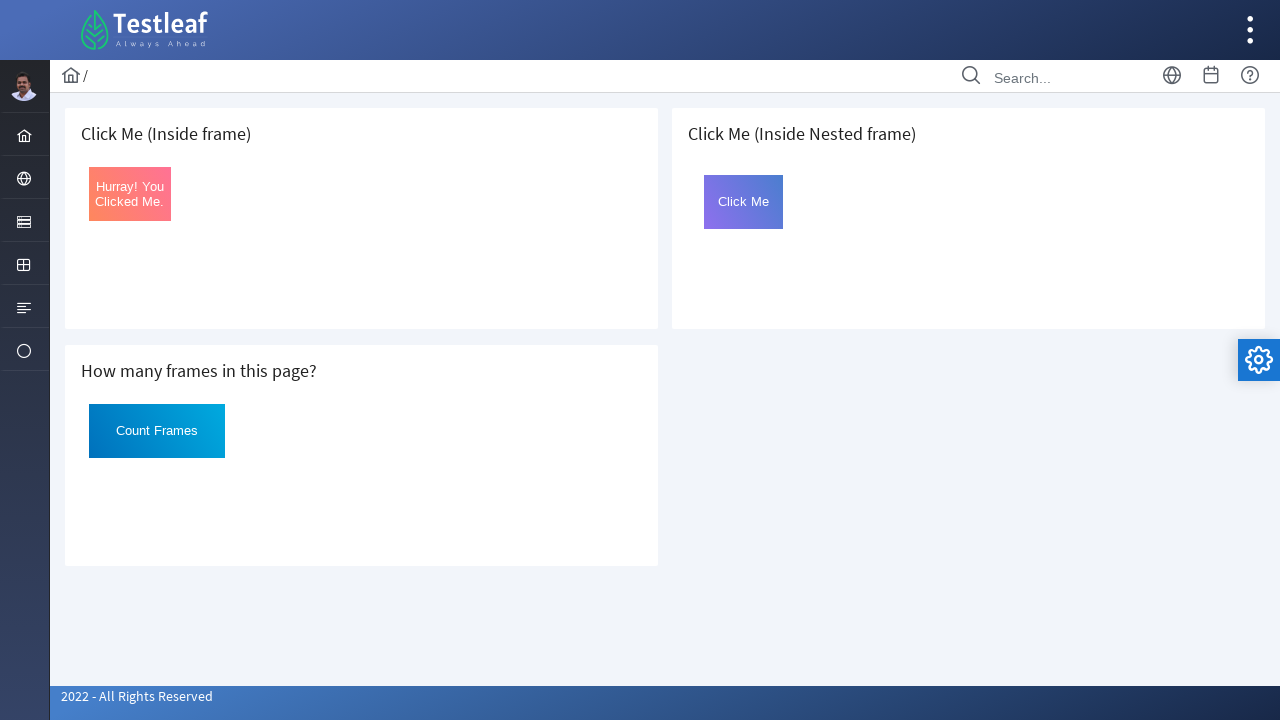

Counted total frames on page: 3
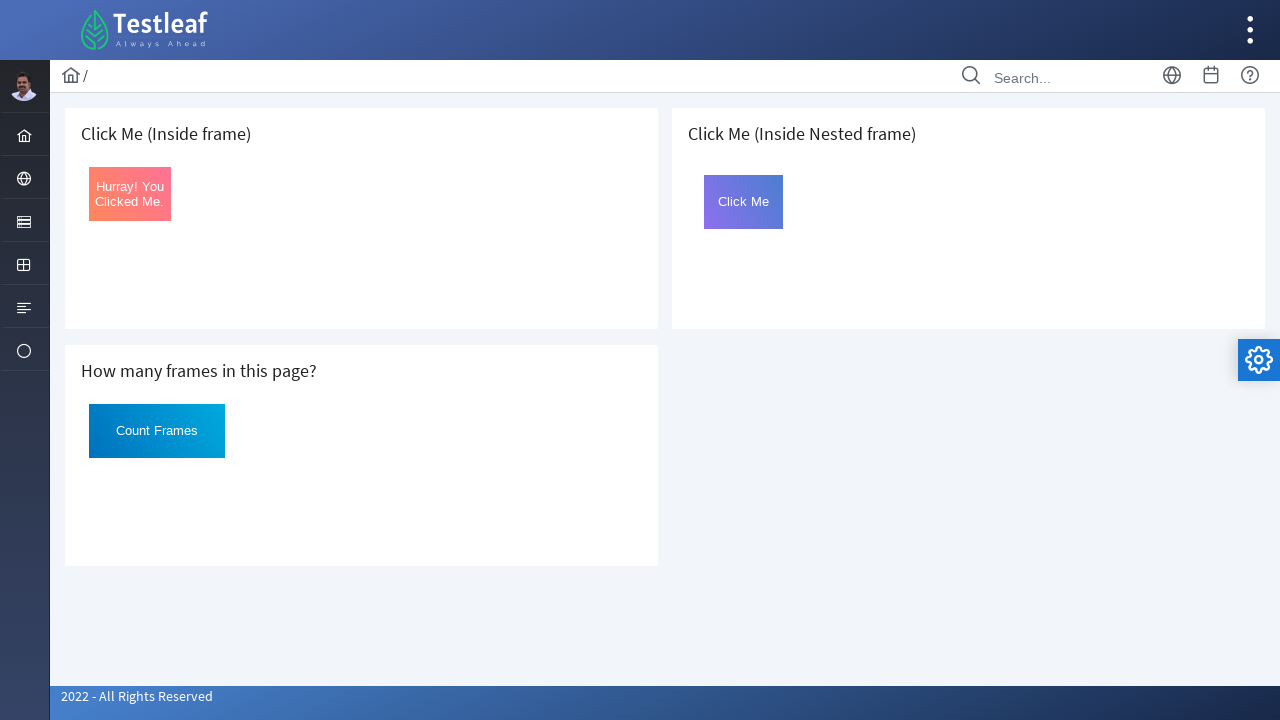

Switched to nested frame (third frame containing iframe with id='frame2')
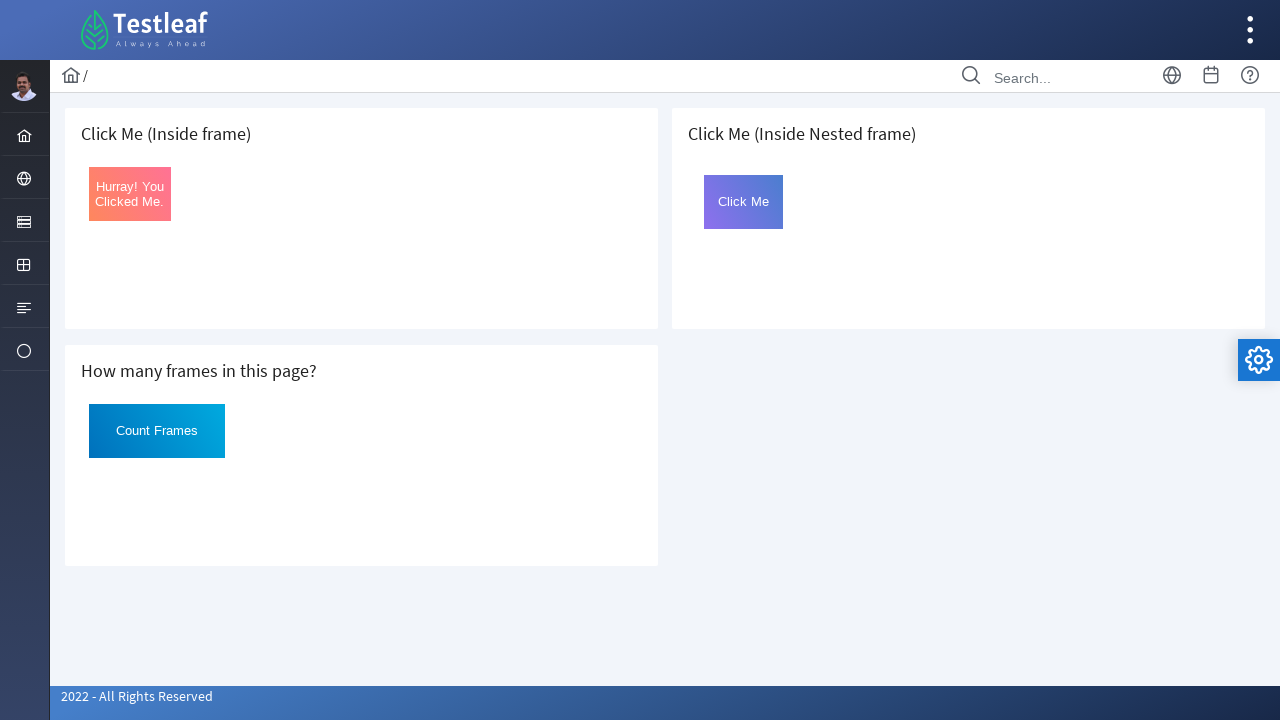

Clicked button in nested frame at (744, 202) on iframe >> nth=2 >> internal:control=enter-frame >> iframe[id='frame2'] >> intern
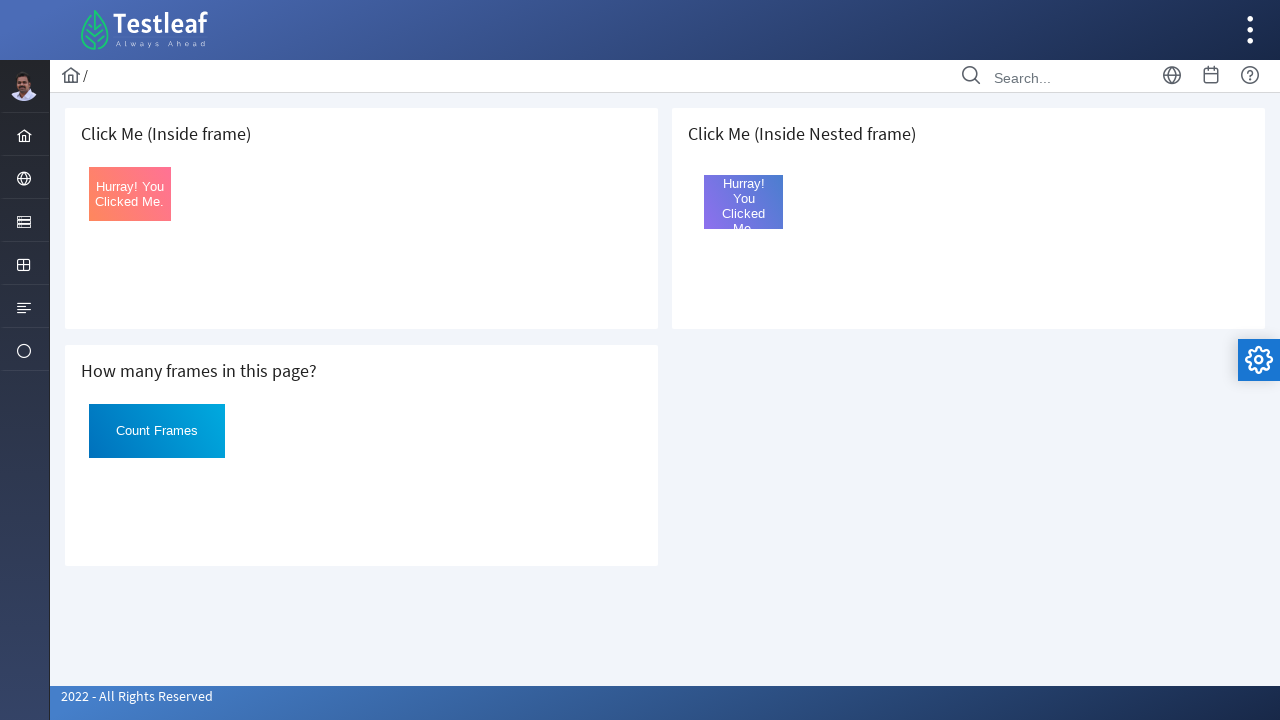

Retrieved text from nested frame button: 'Hurray! You Clicked Me.'
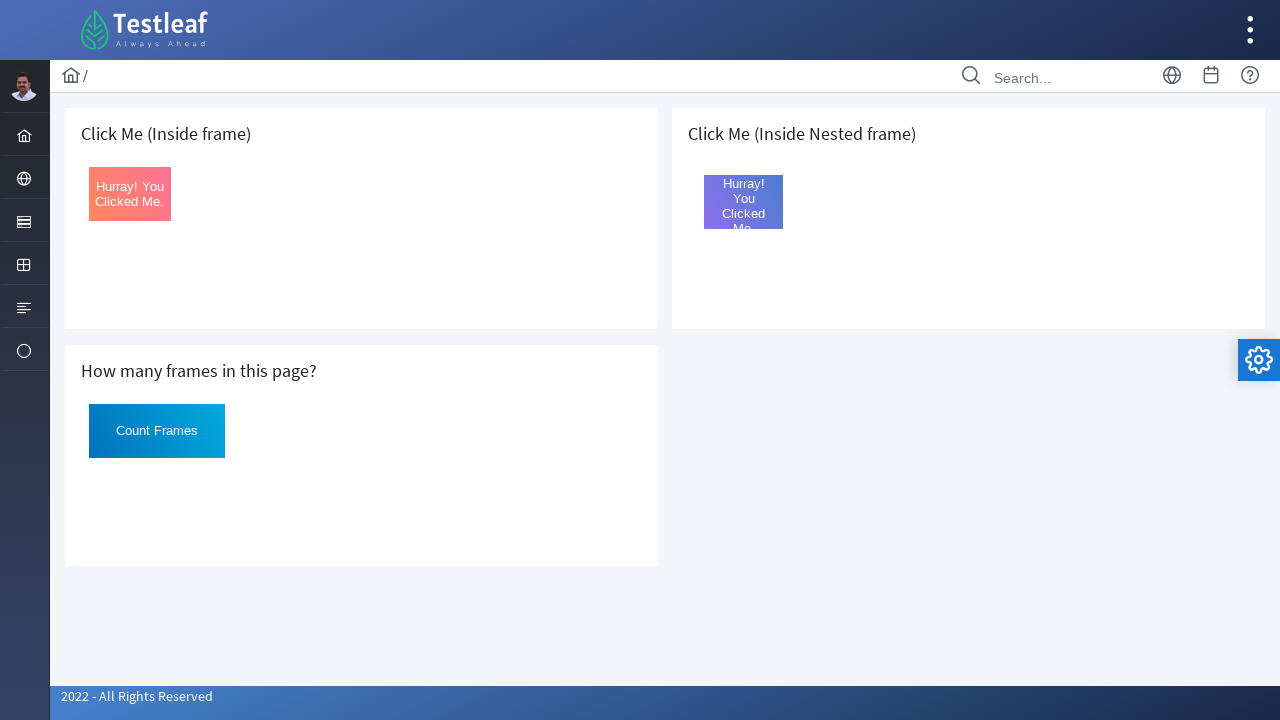

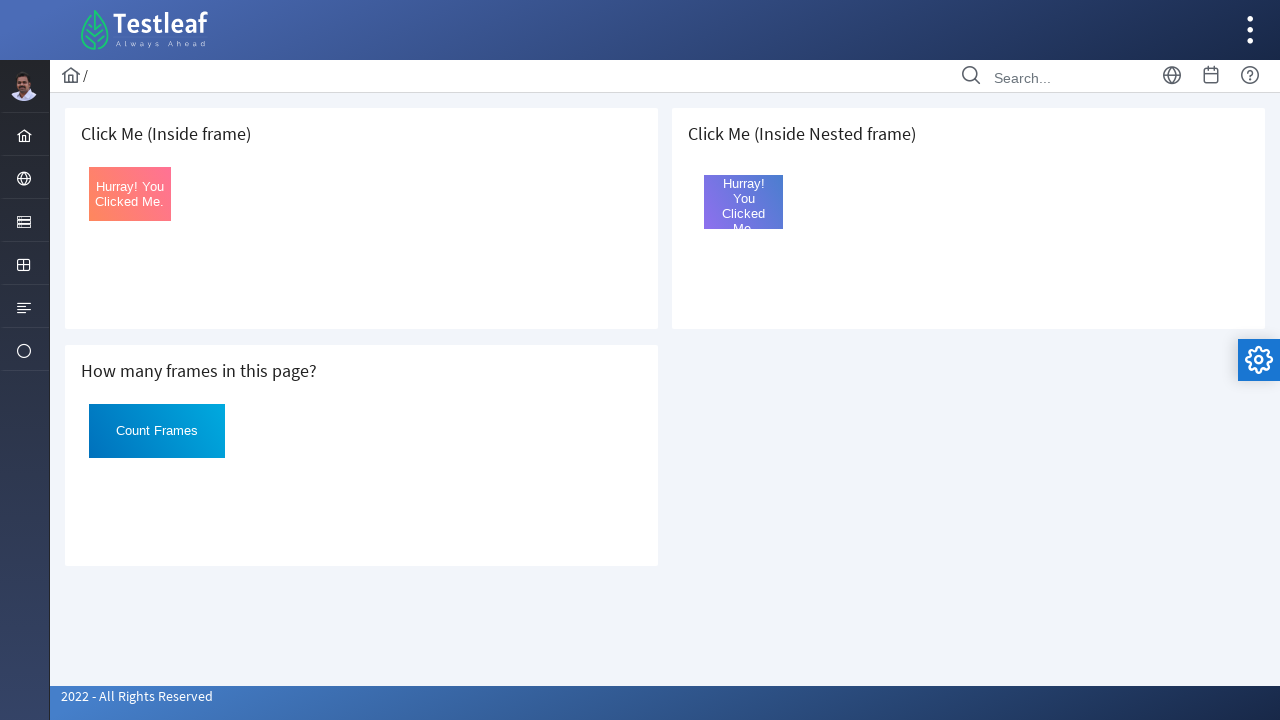